Tests text box form with tooltip by navigating to that section, filling registration fields, and submitting the form

Starting URL: https://demoapps.qspiders.com/ui

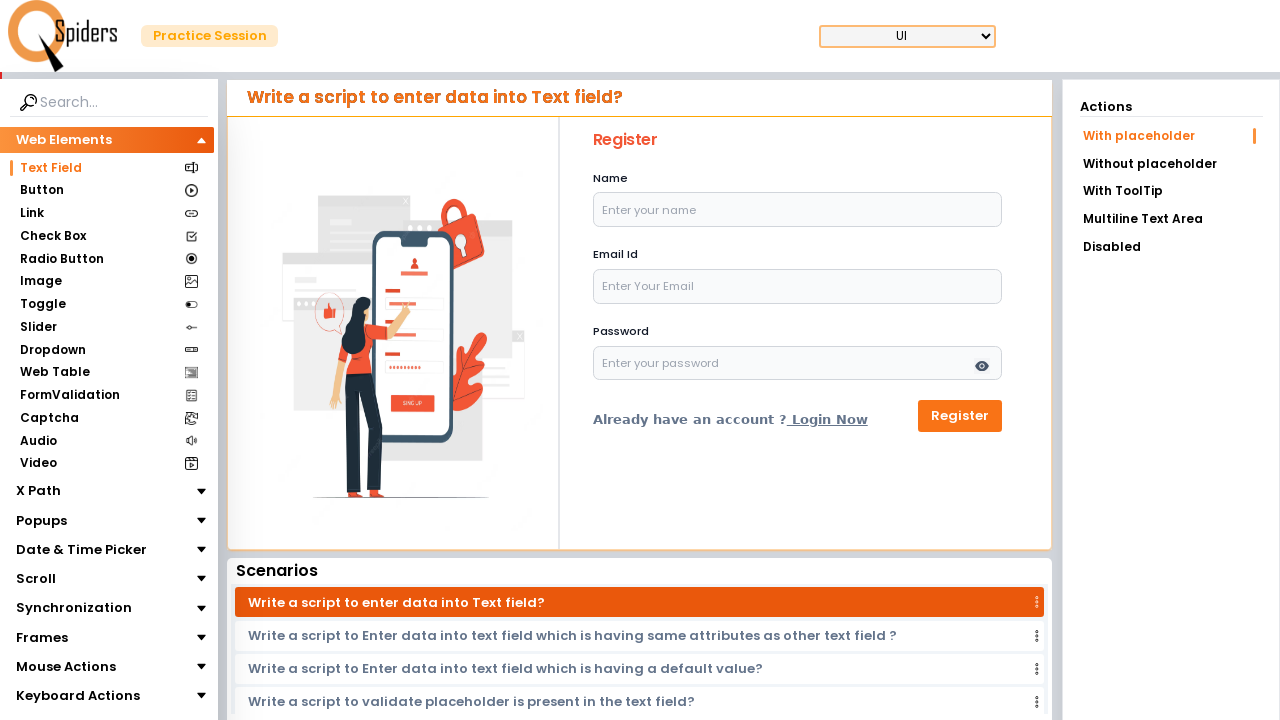

Navigated to https://demoapps.qspiders.com/ui
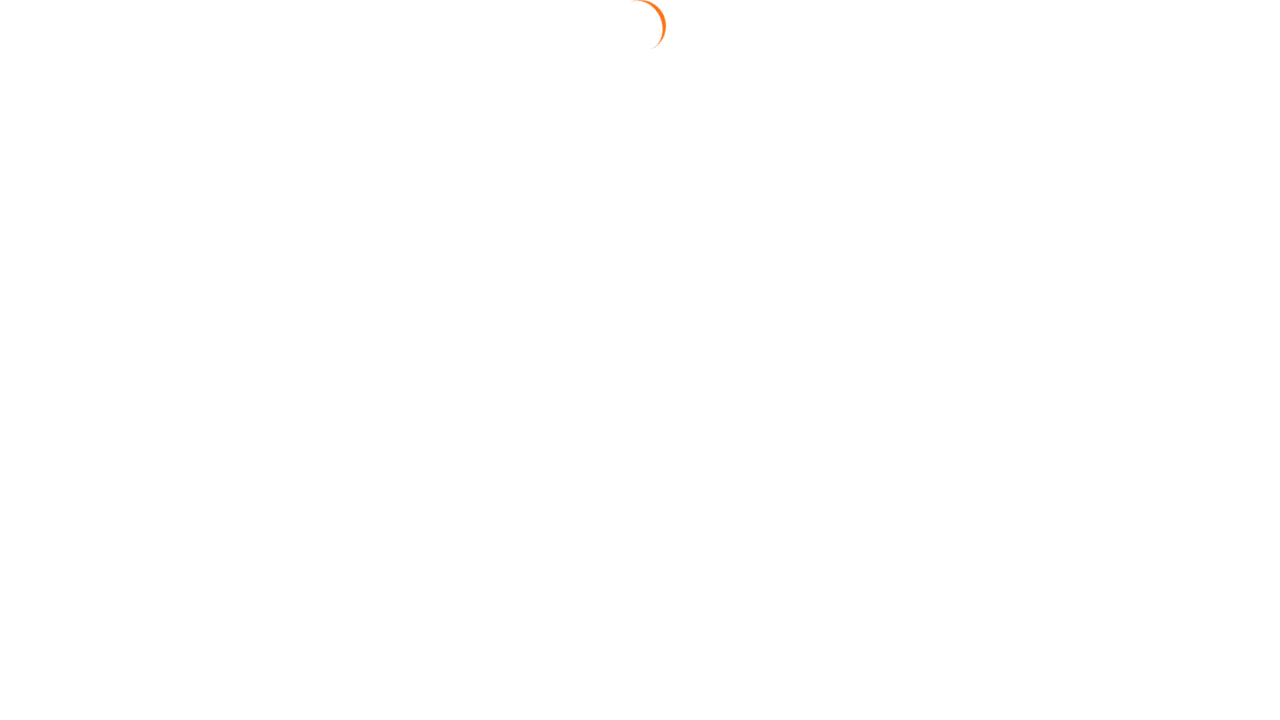

Clicked on 'Without placeholder' section at (1171, 164) on xpath=//li[text()='Without placeholder']
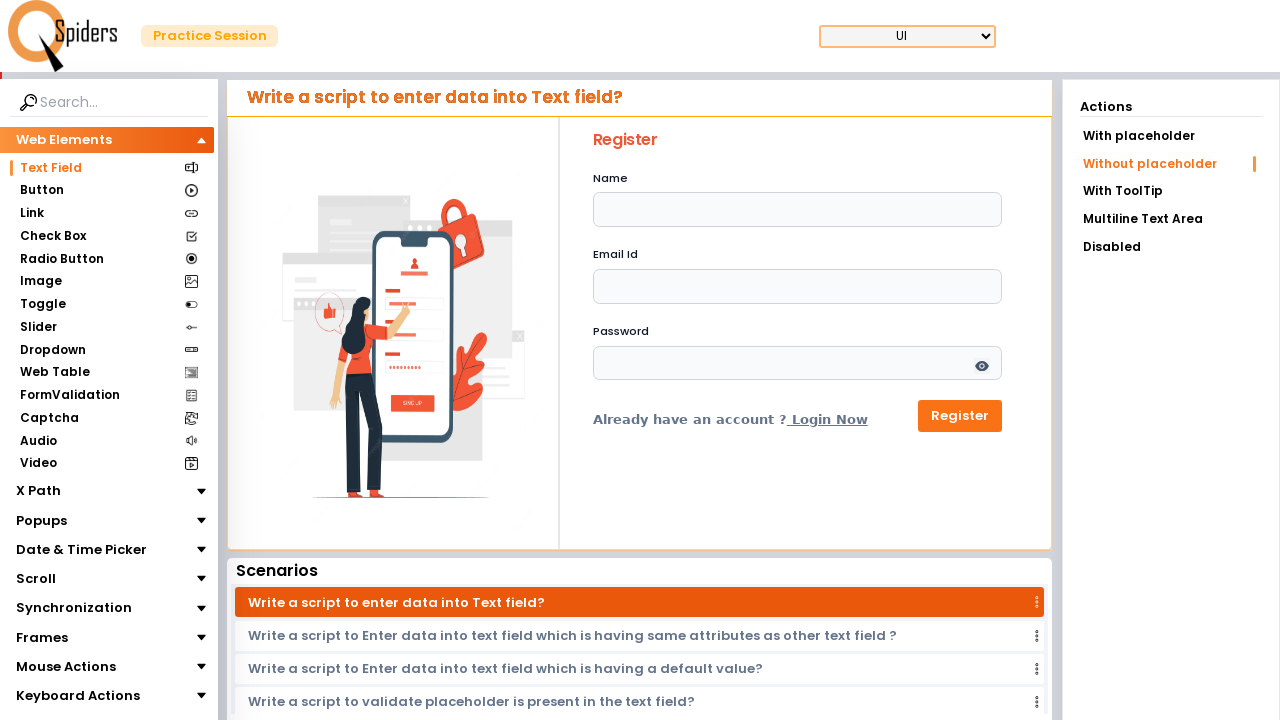

Filled name field with 'Veera' on #name
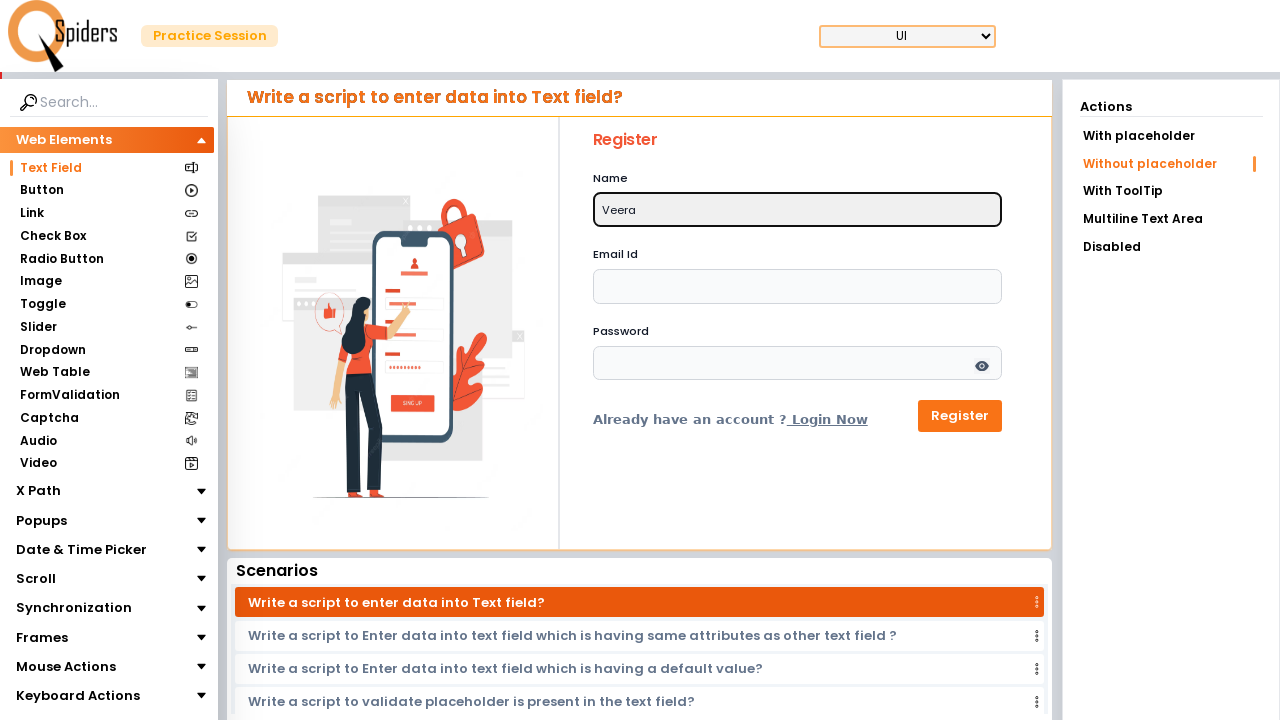

Filled email field with 'veera@gmail.com' on #email
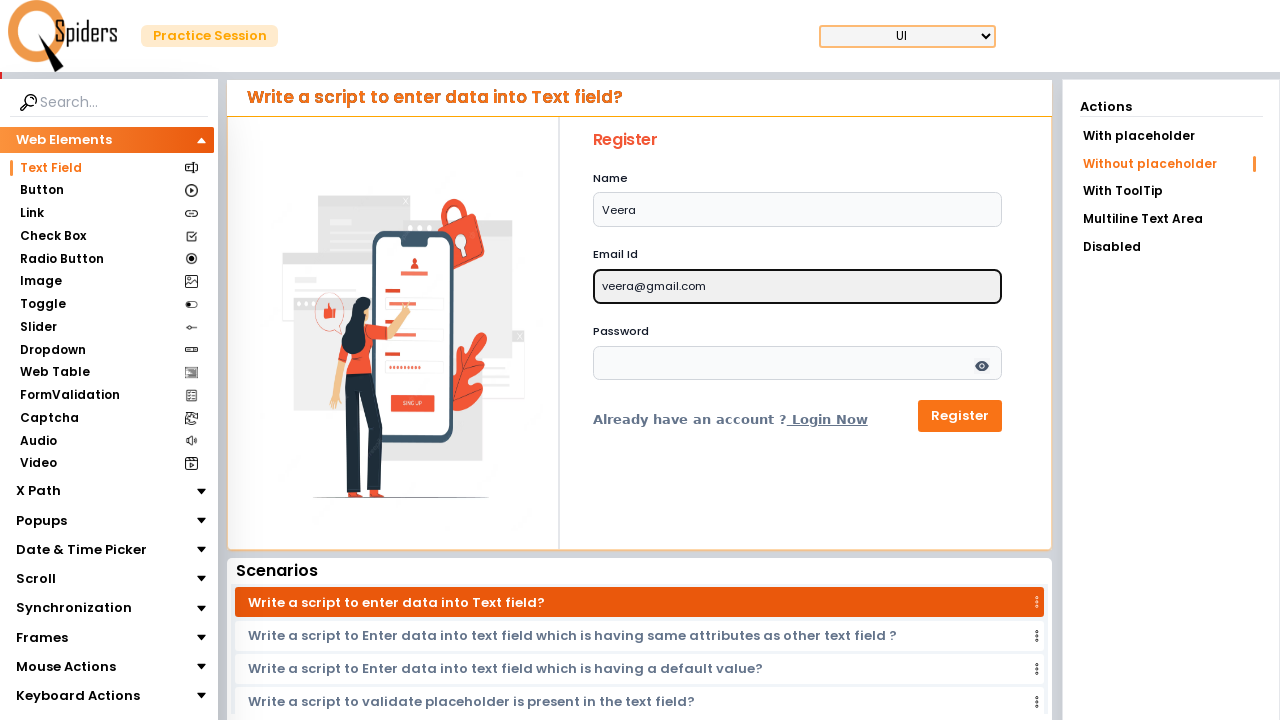

Filled password field with 'veera123' on #password
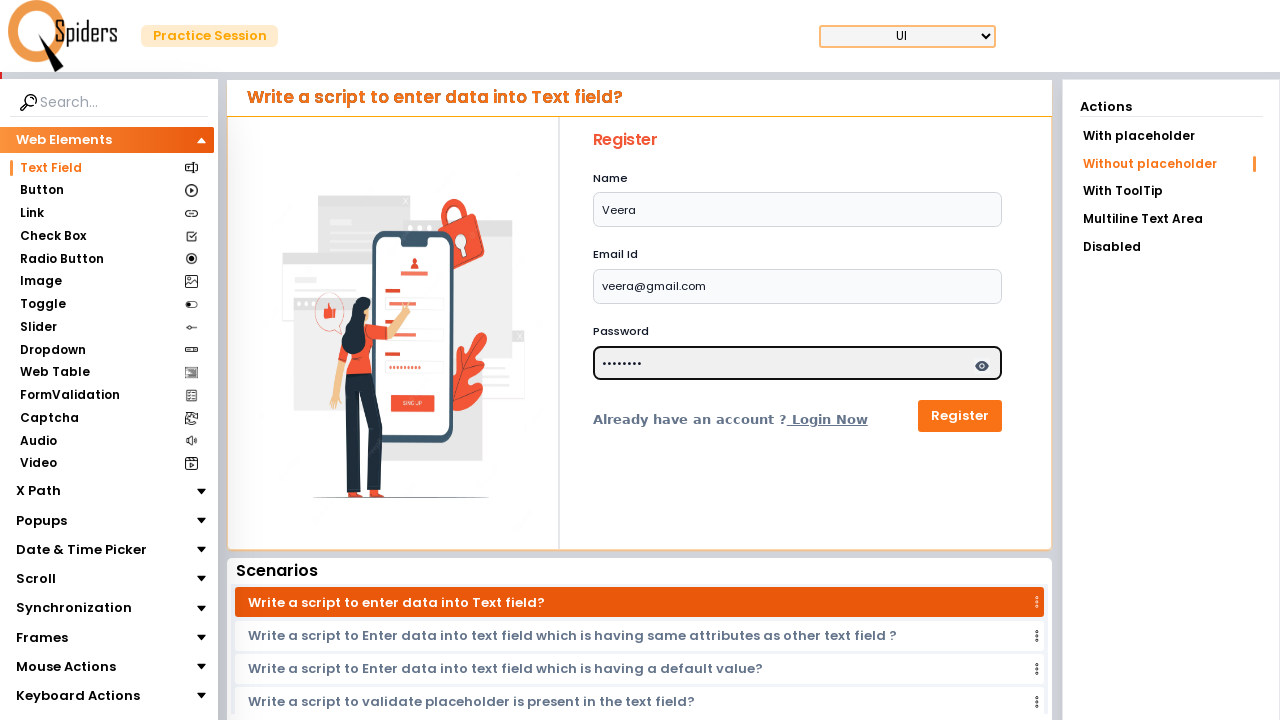

Clicked Register button to submit form at (960, 416) on xpath=//button[text()='Register']
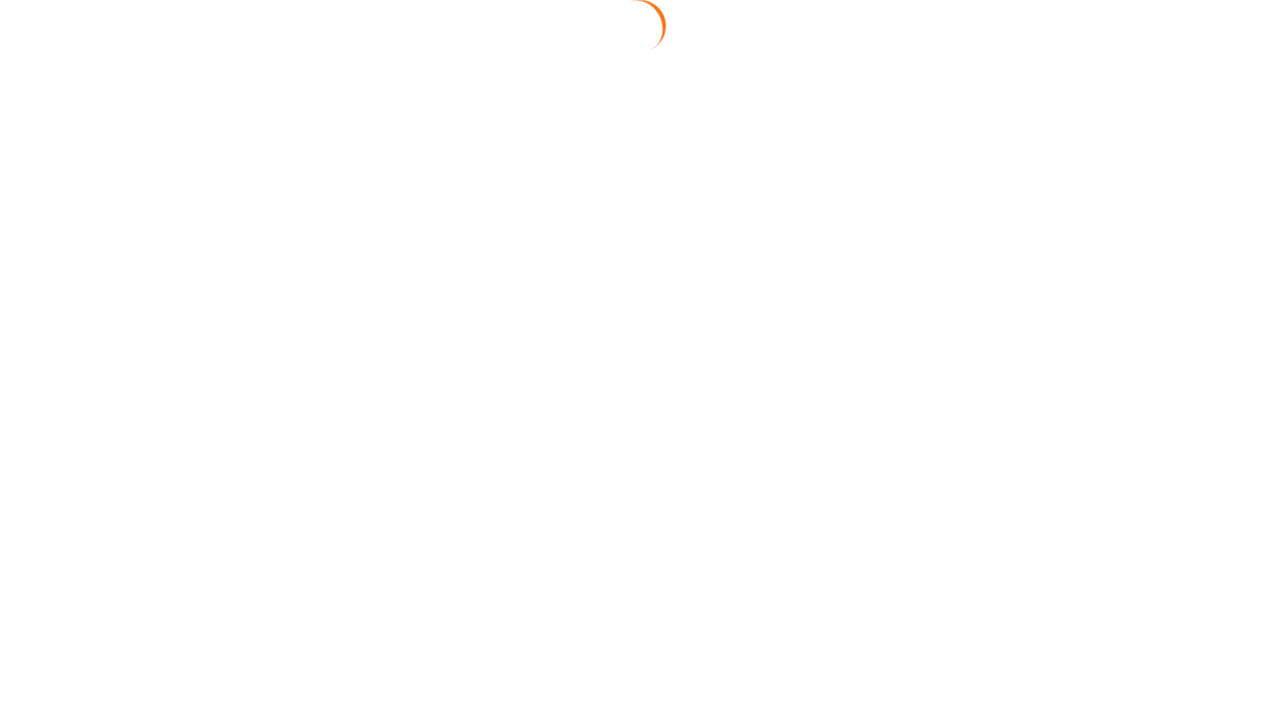

Waited for form submission to complete
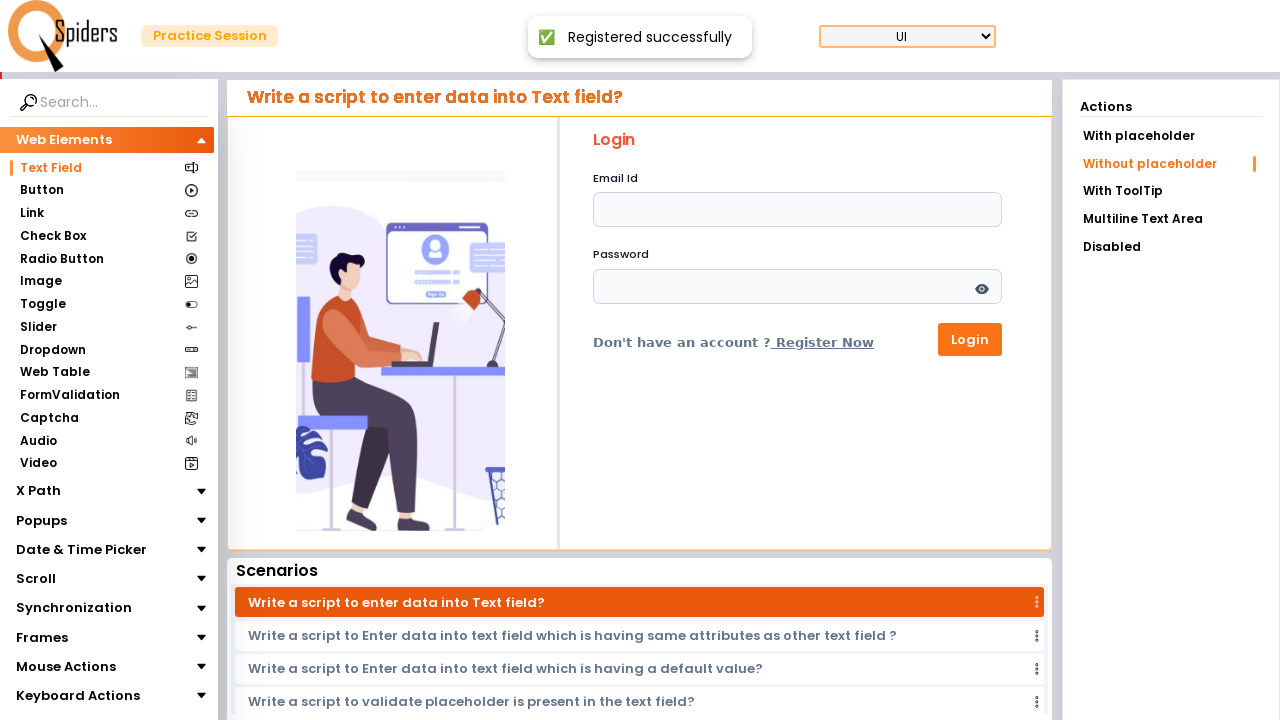

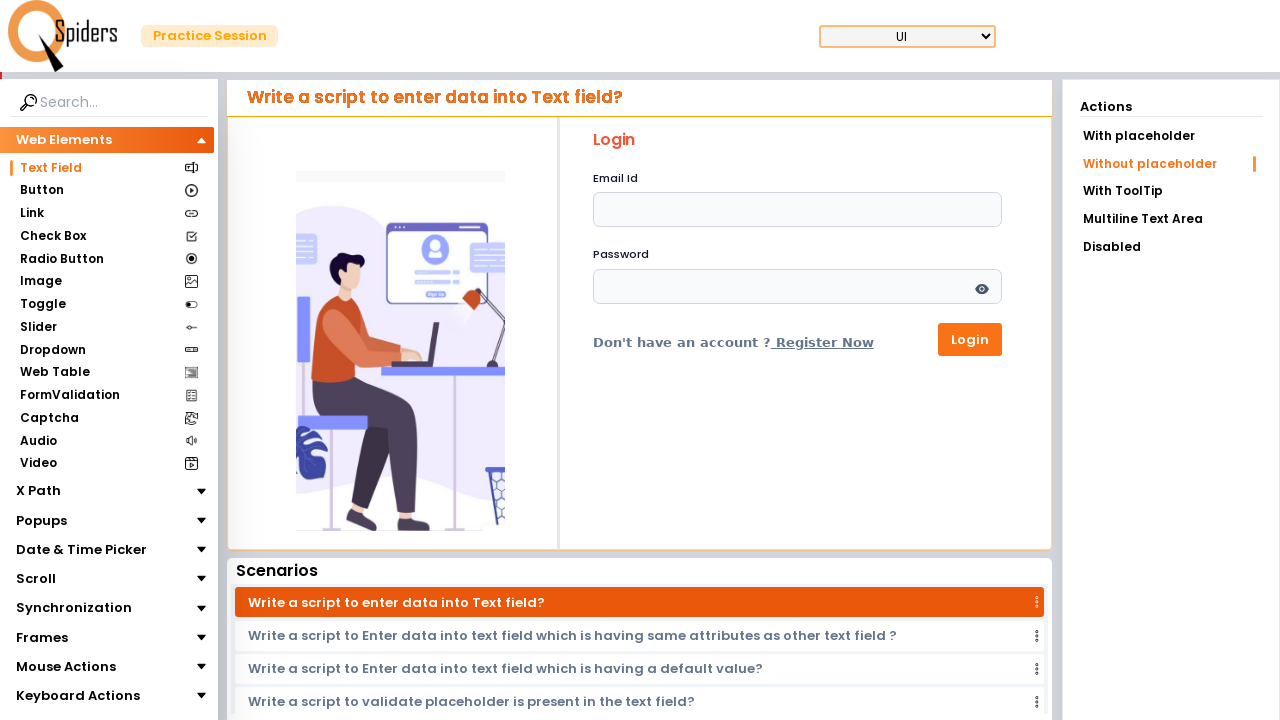